Tests jQuery UI tooltip functionality by hovering over an age field to display its tooltip and then filling in the age field

Starting URL: https://jqueryui.com/tooltip/

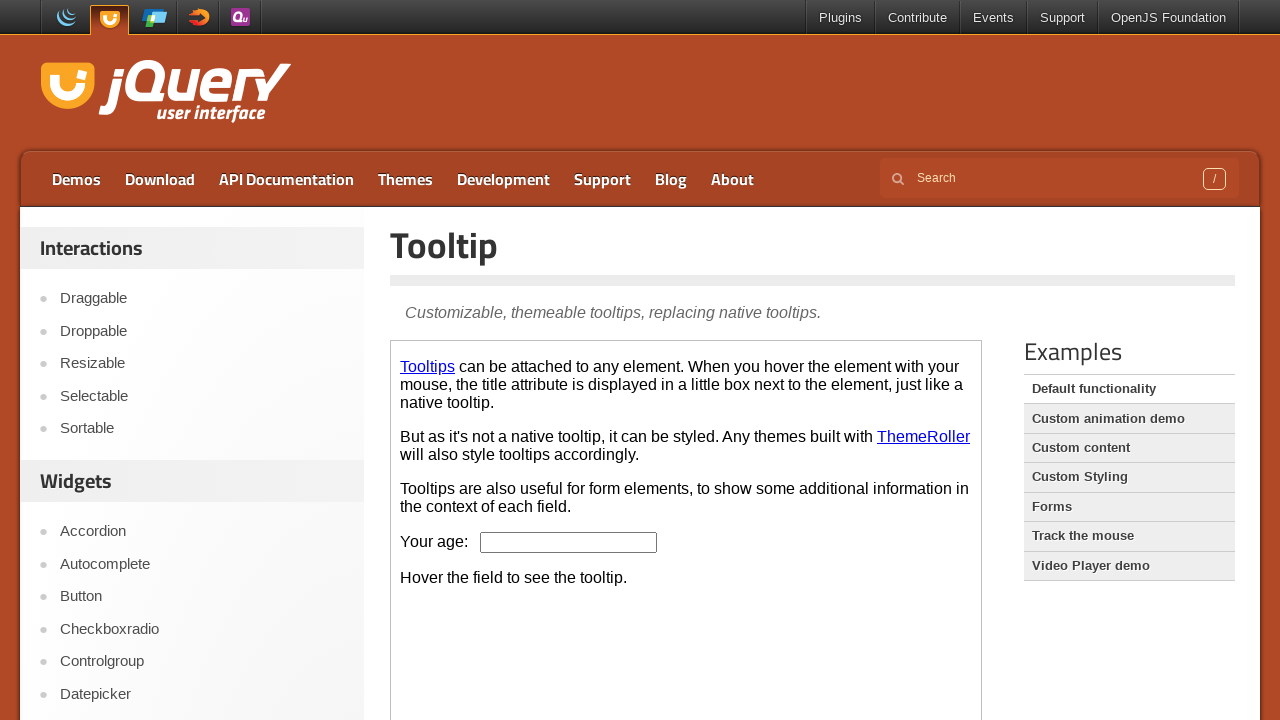

Waited for age field to be present in iframe
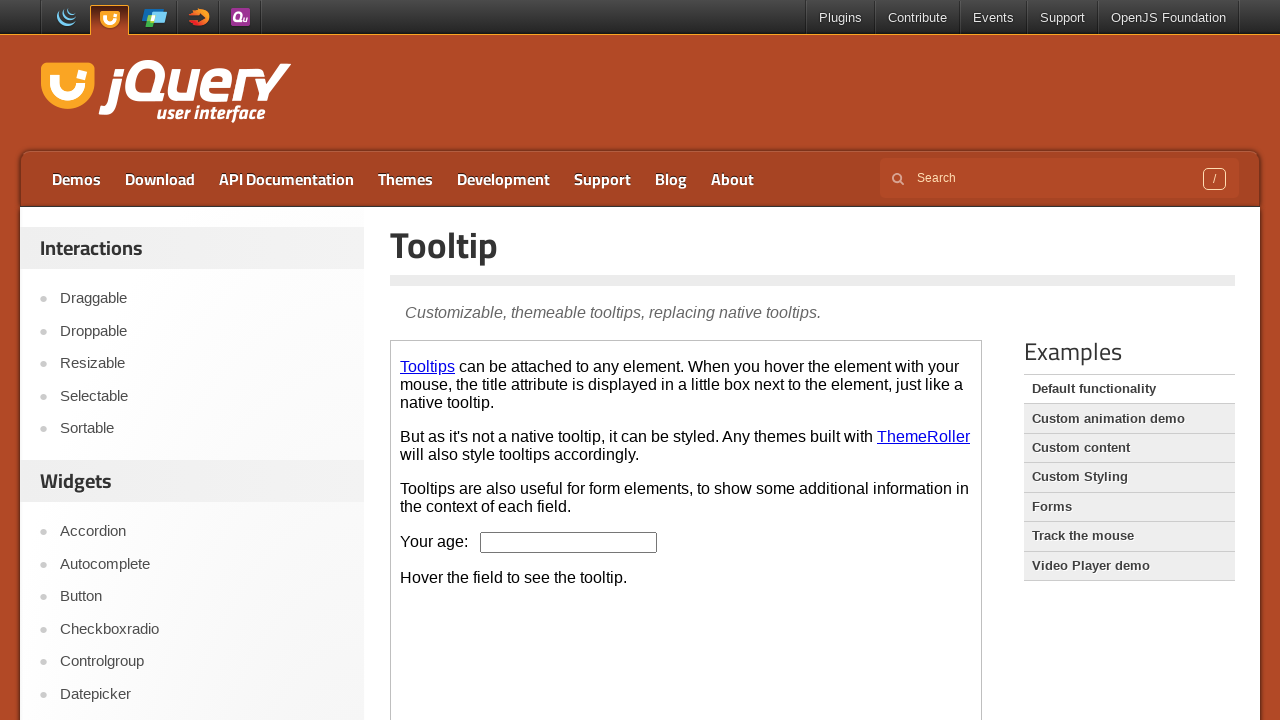

Selected the demo content iframe
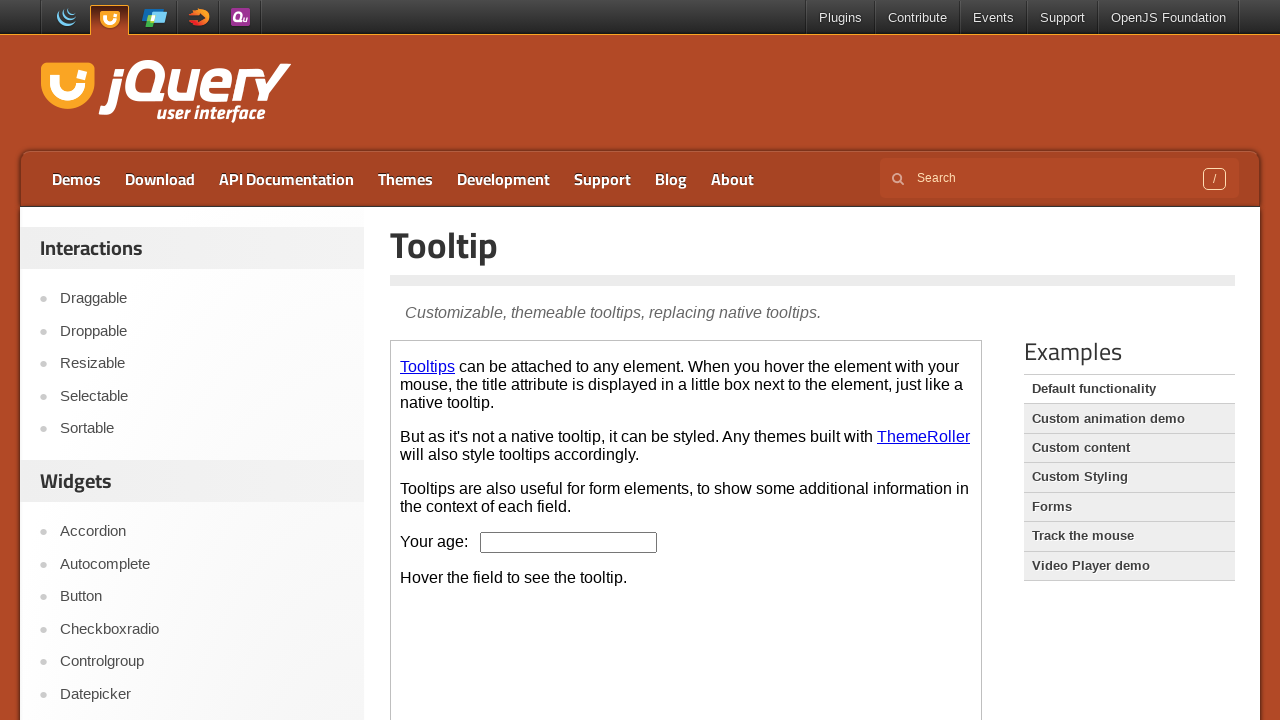

Scrolled age field into view
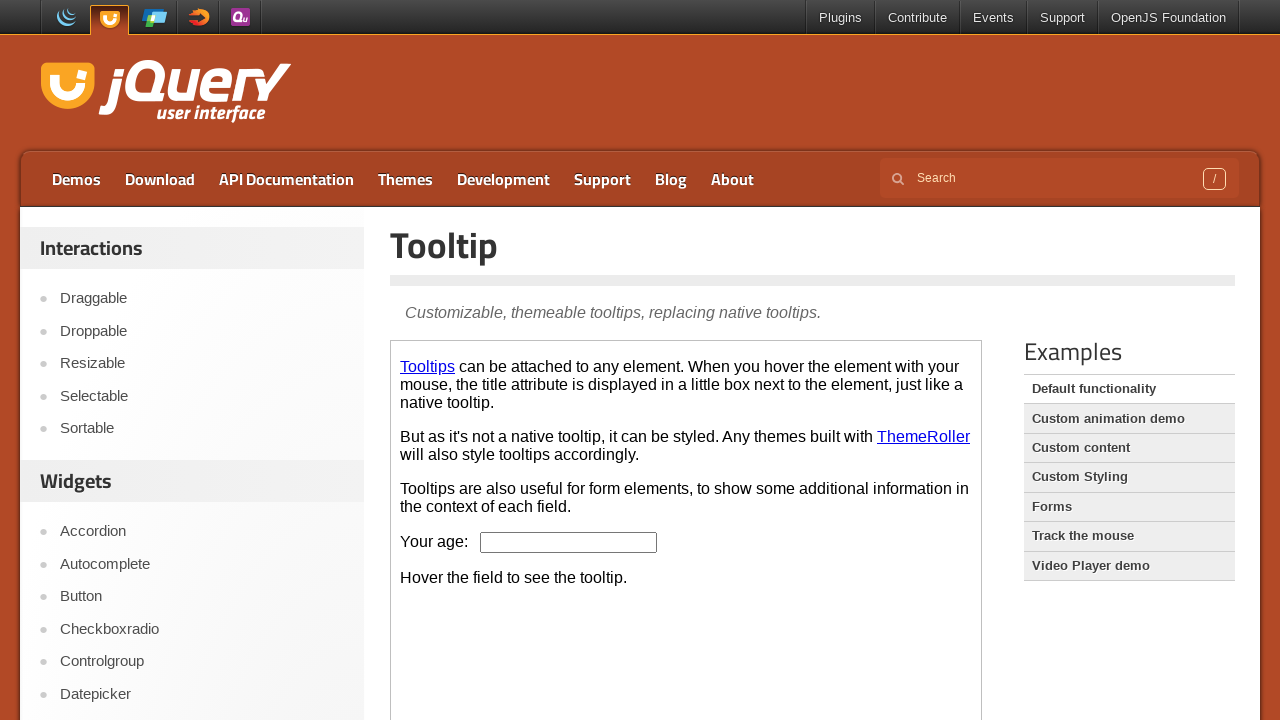

Hovered over age field to trigger tooltip
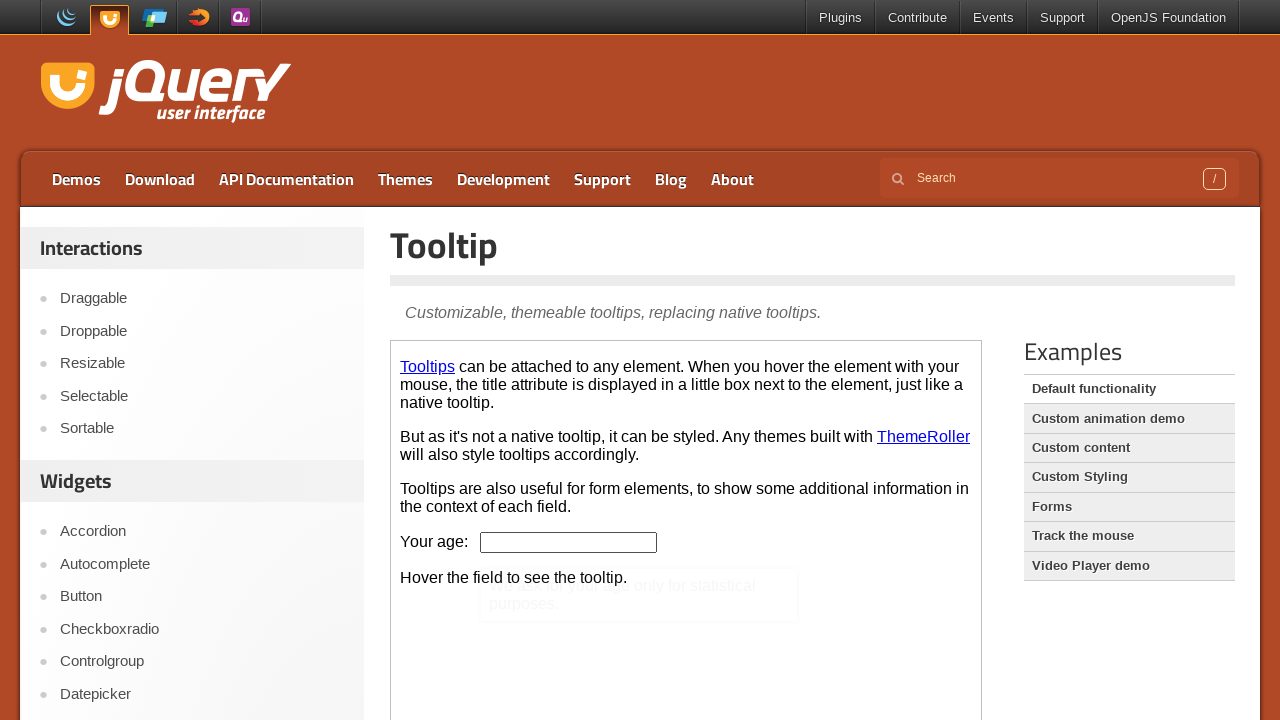

Tooltip appeared and became visible
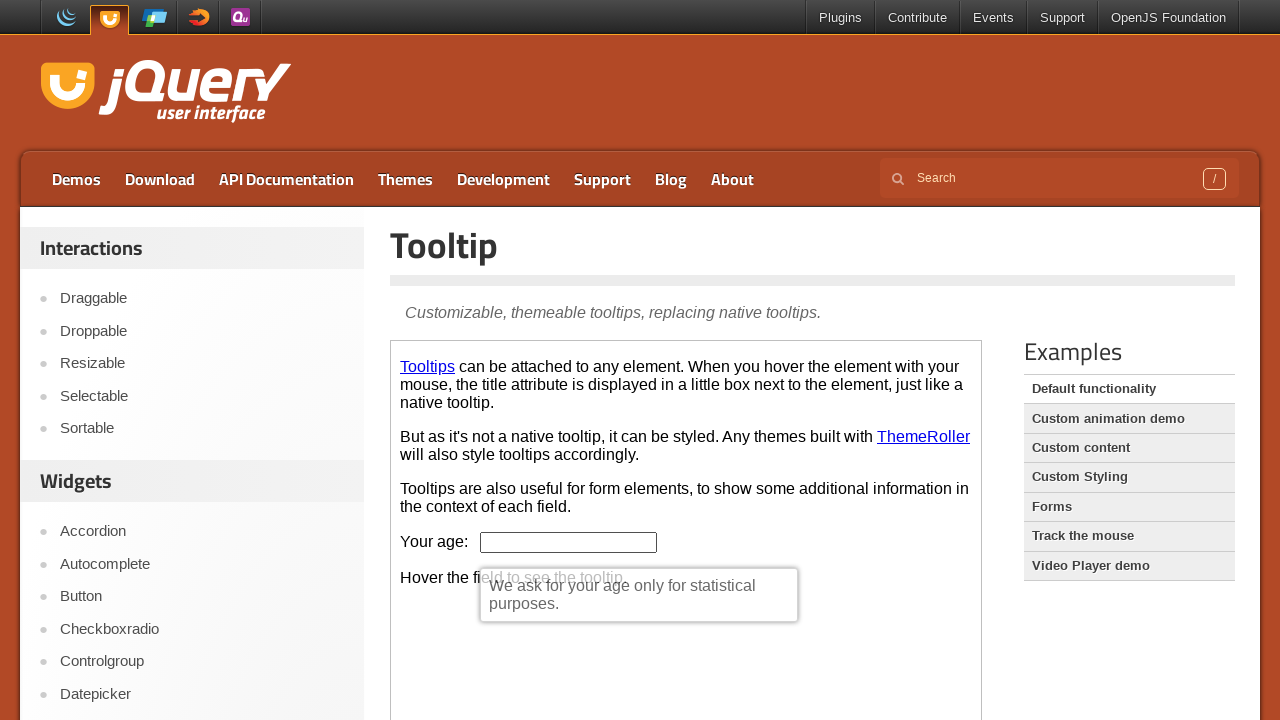

Filled age field with value '38' on #age
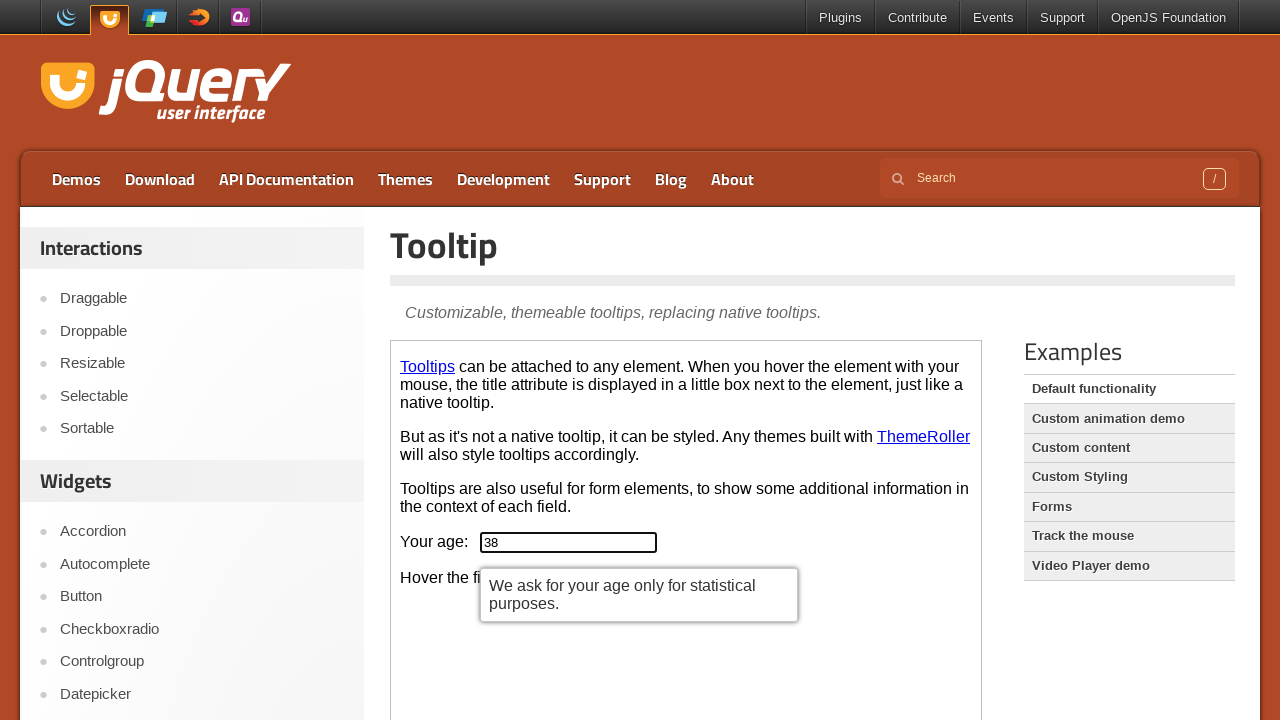

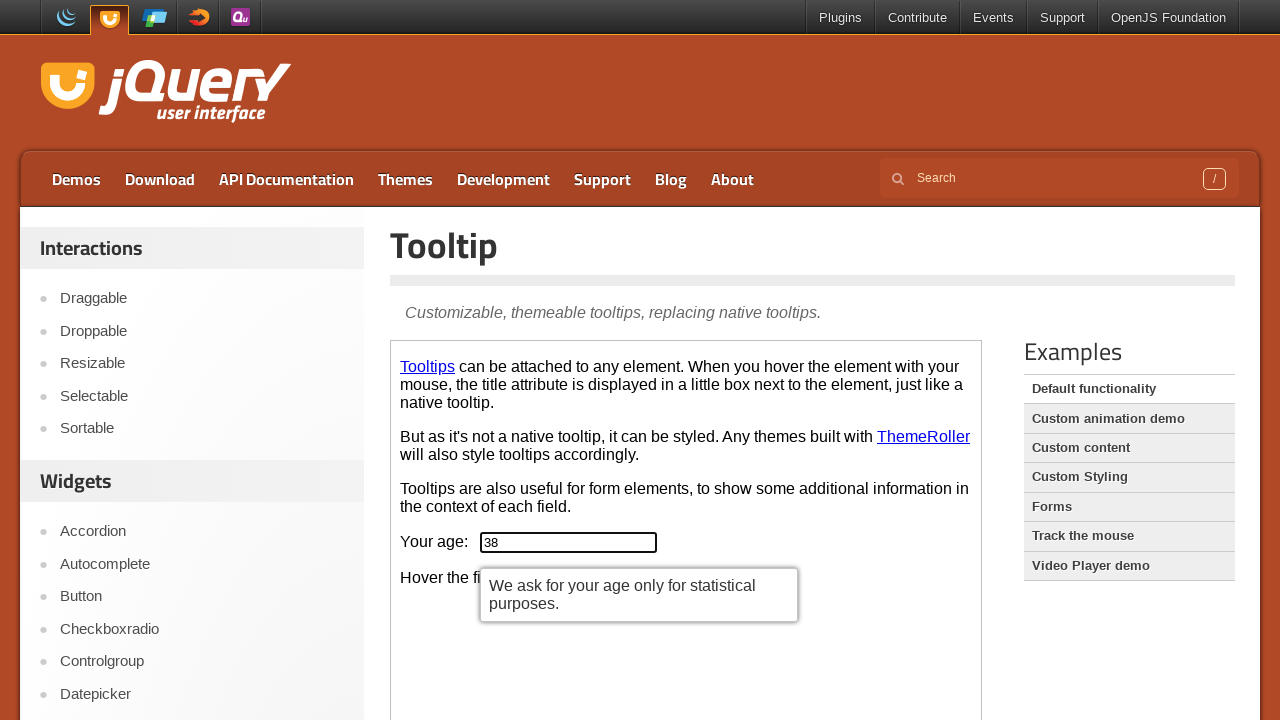